Tests a laminate flooring calculator by entering room dimensions, laminate specifications, and other parameters, then verifying the calculation results

Starting URL: https://masterskayapola.ru/kalkulyator/laminata.html

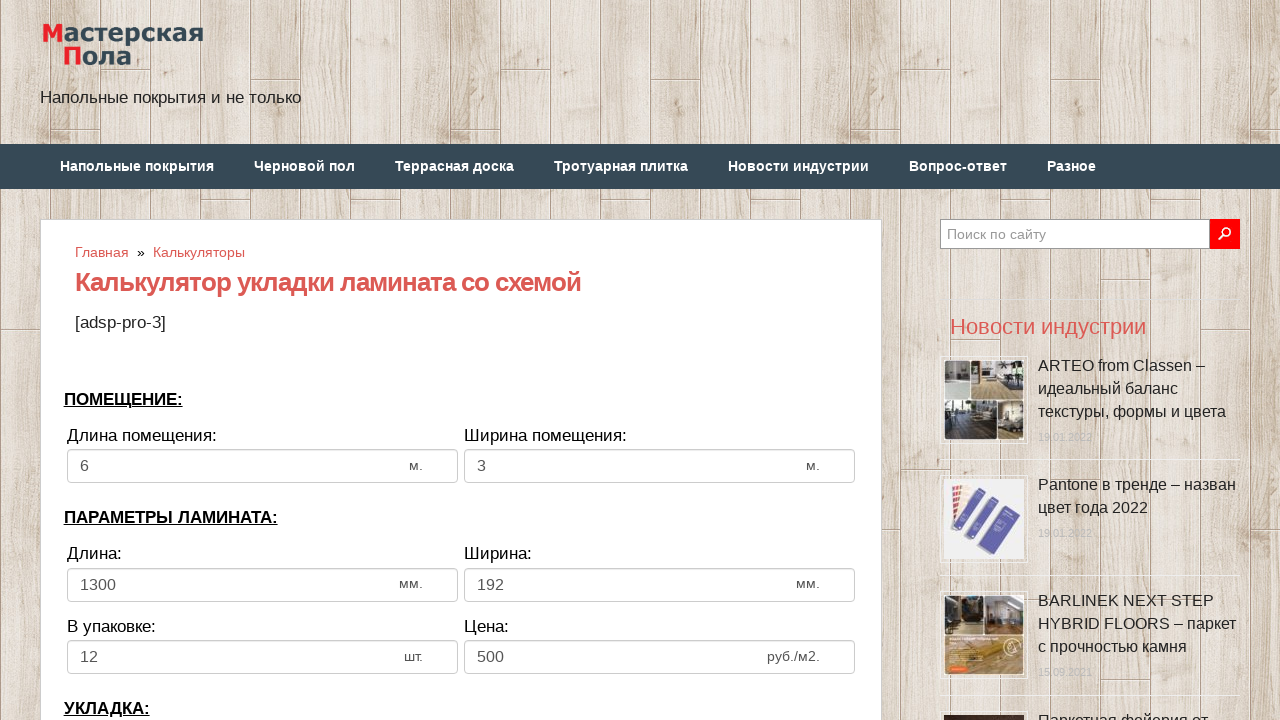

Filled room width field with '5' on input[name='calc_roomwidth']
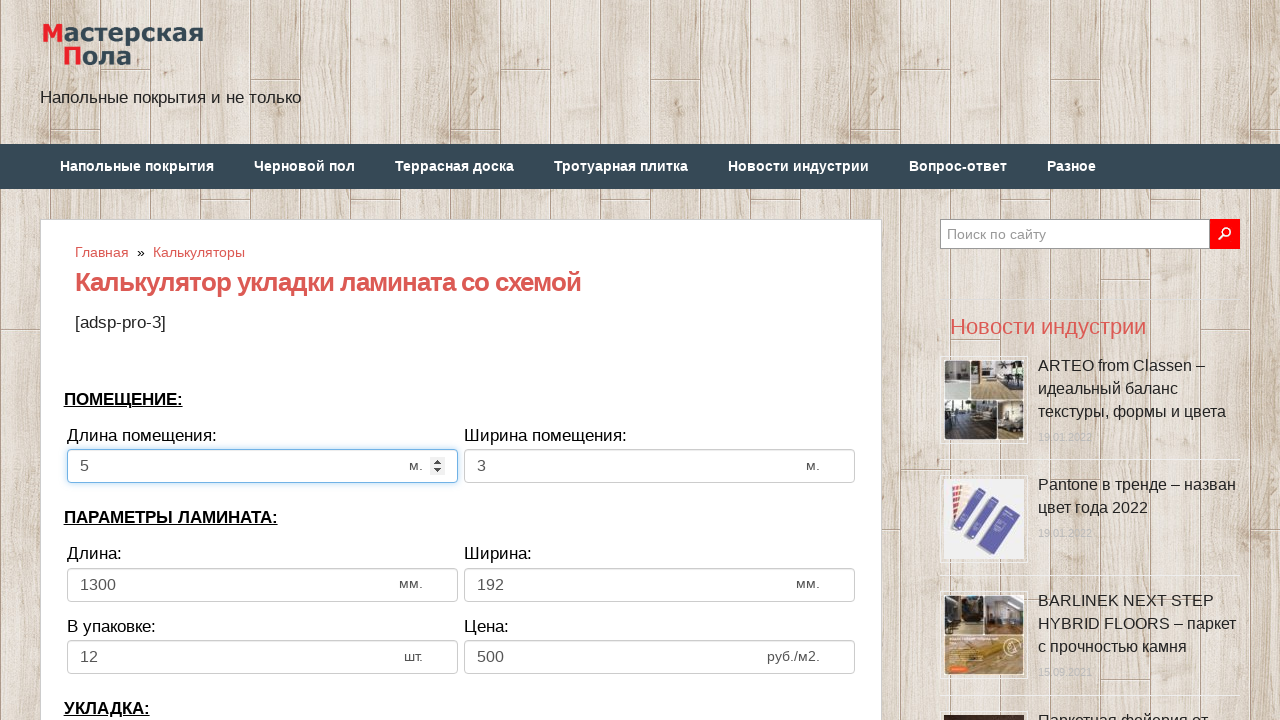

Pressed Enter to confirm room width on input[name='calc_roomwidth']
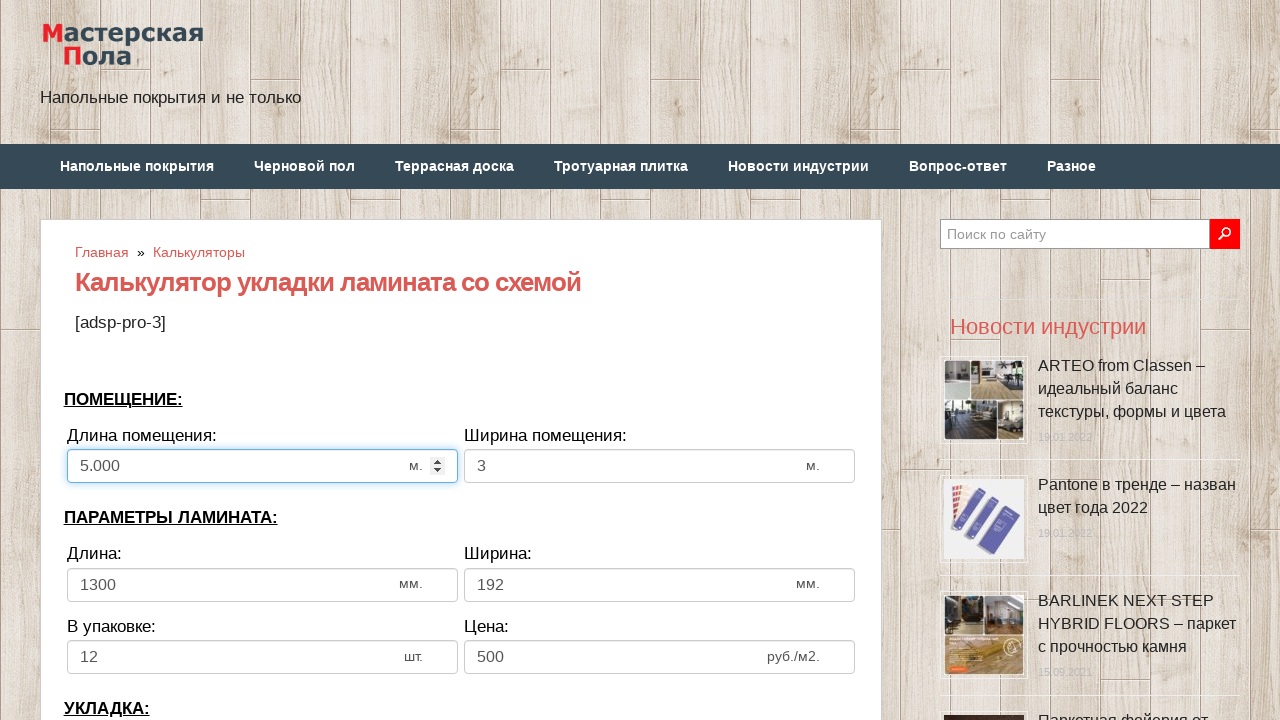

Filled room height field with '7' on input[name='calc_roomheight']
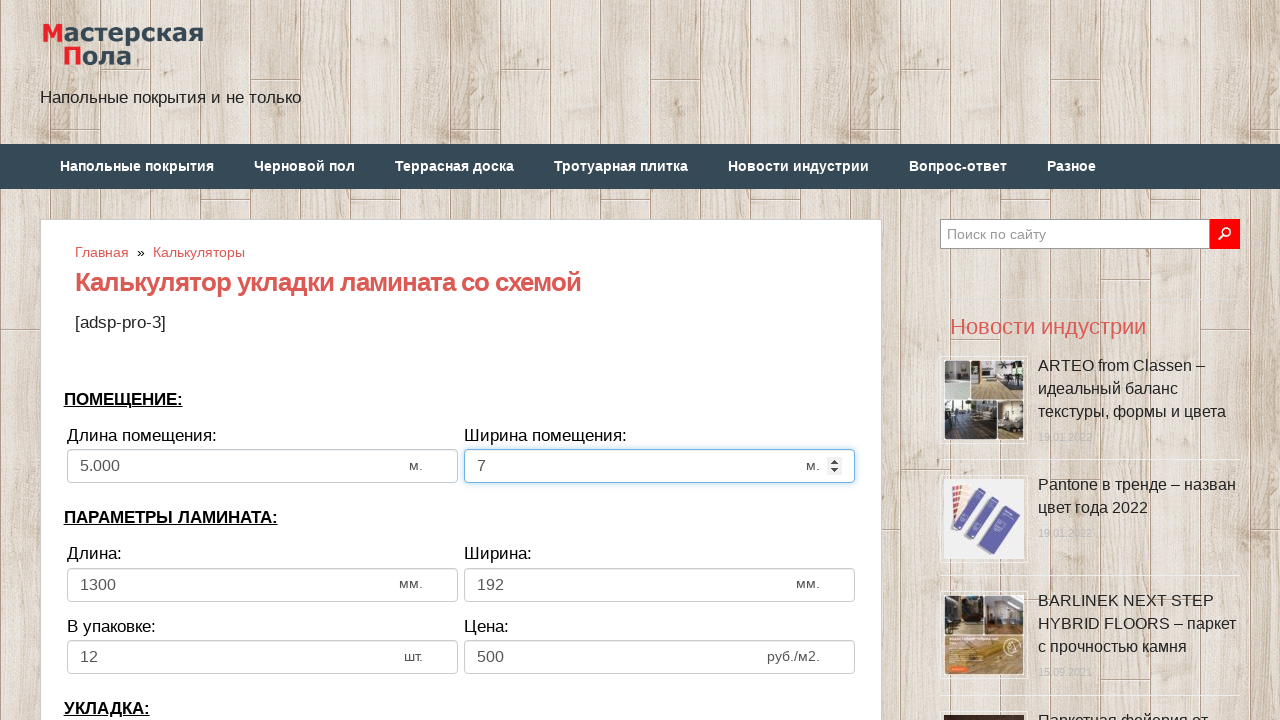

Pressed Enter to confirm room height on input[name='calc_roomheight']
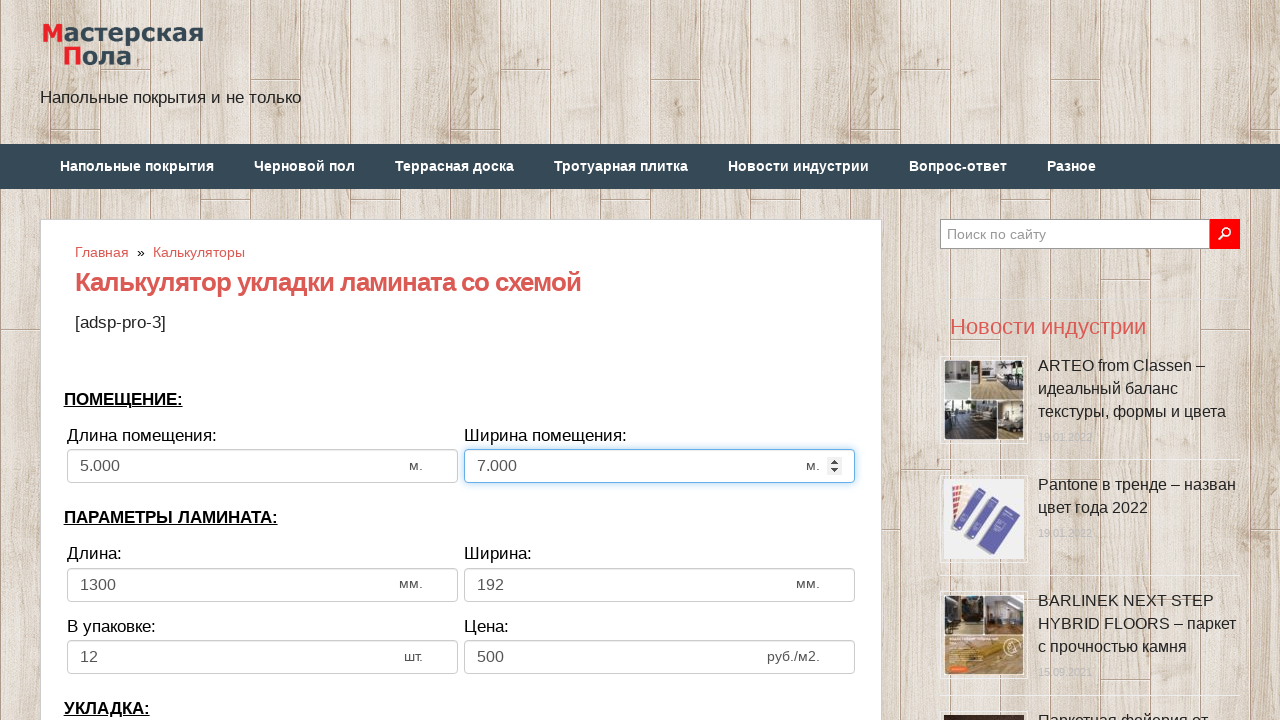

Filled laminate width field with '1200' on input[name='calc_lamwidth']
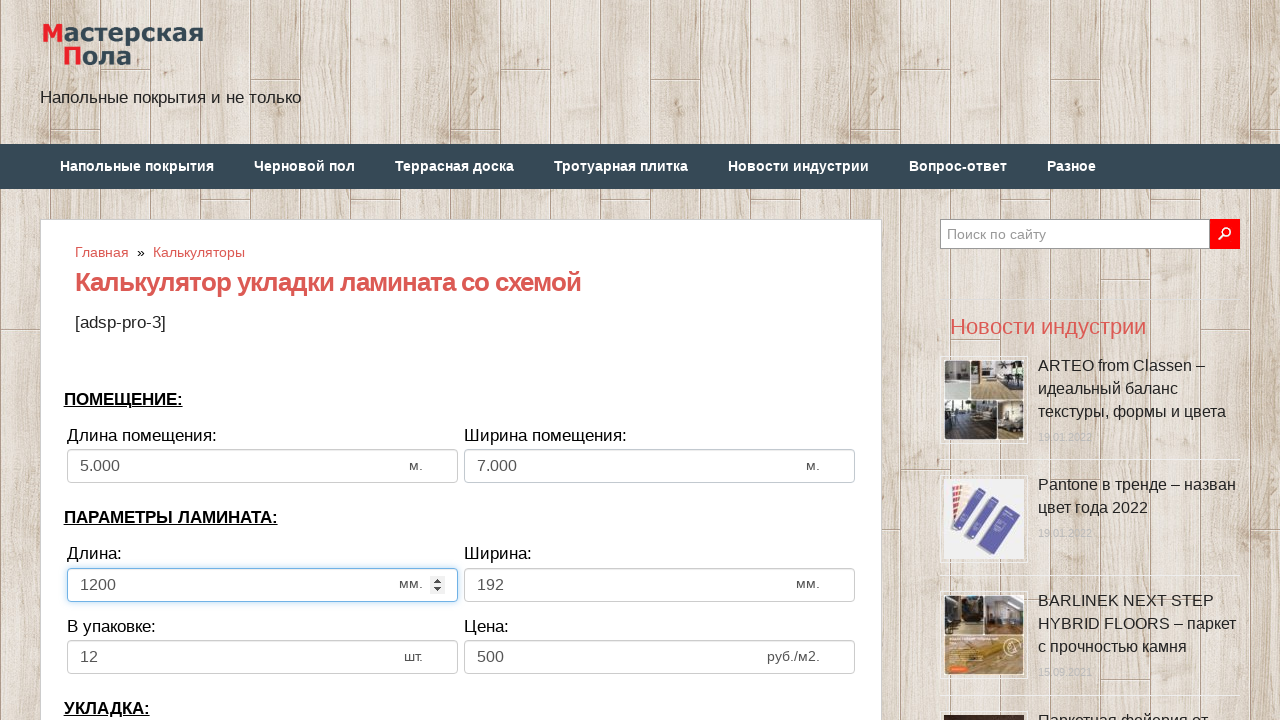

Pressed Enter to confirm laminate width on input[name='calc_lamwidth']
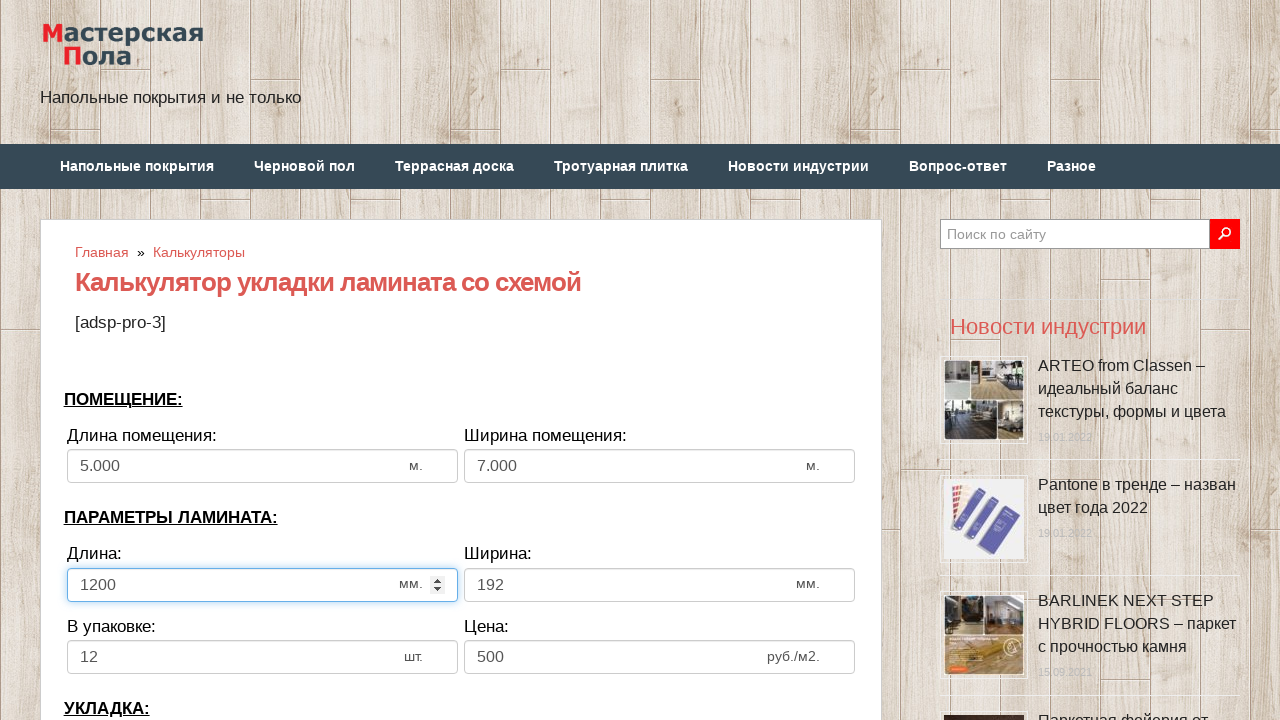

Filled laminate height field with '195' on input[name='calc_lamheight']
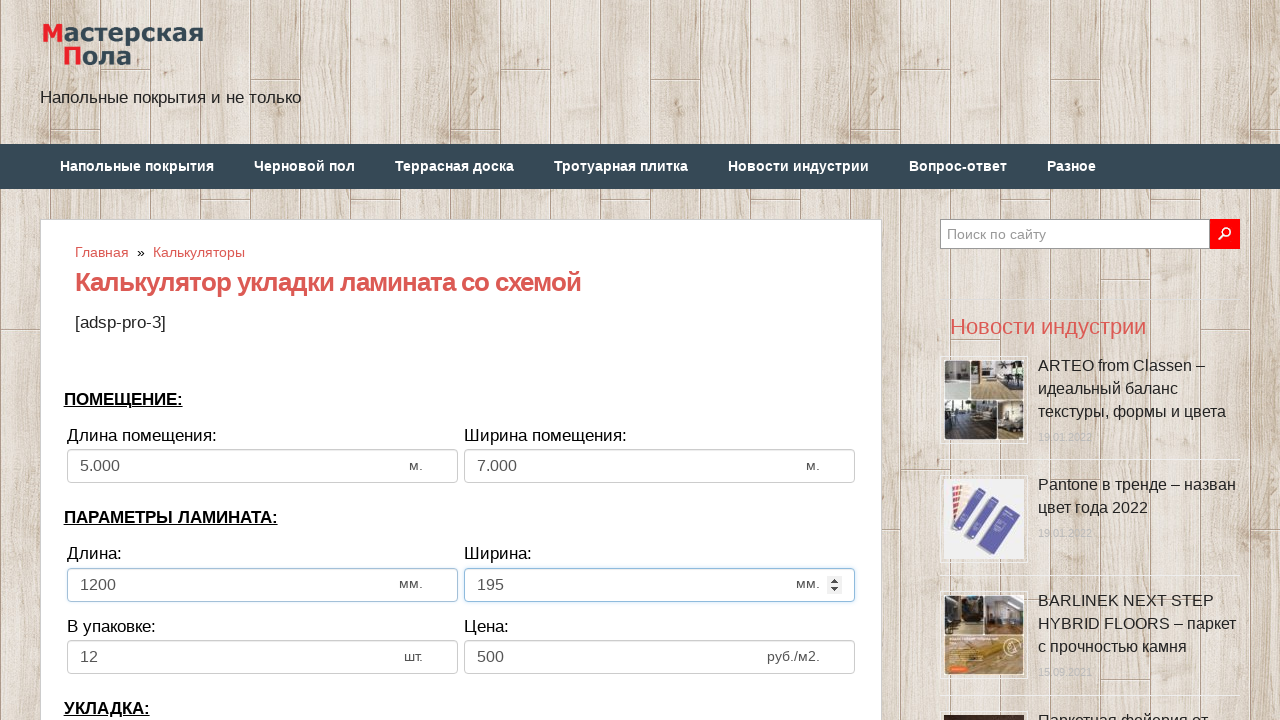

Pressed Enter to confirm laminate height on input[name='calc_lamheight']
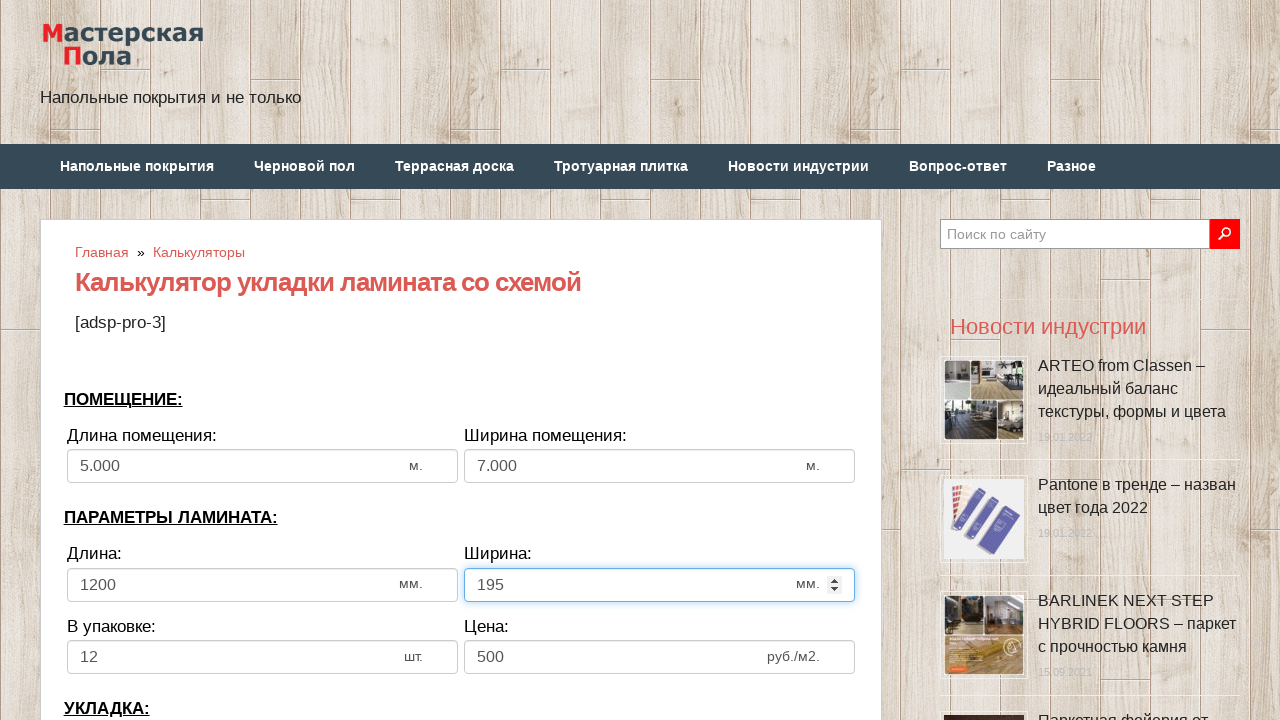

Filled items in pack field with '15' on input[name='calc_inpack']
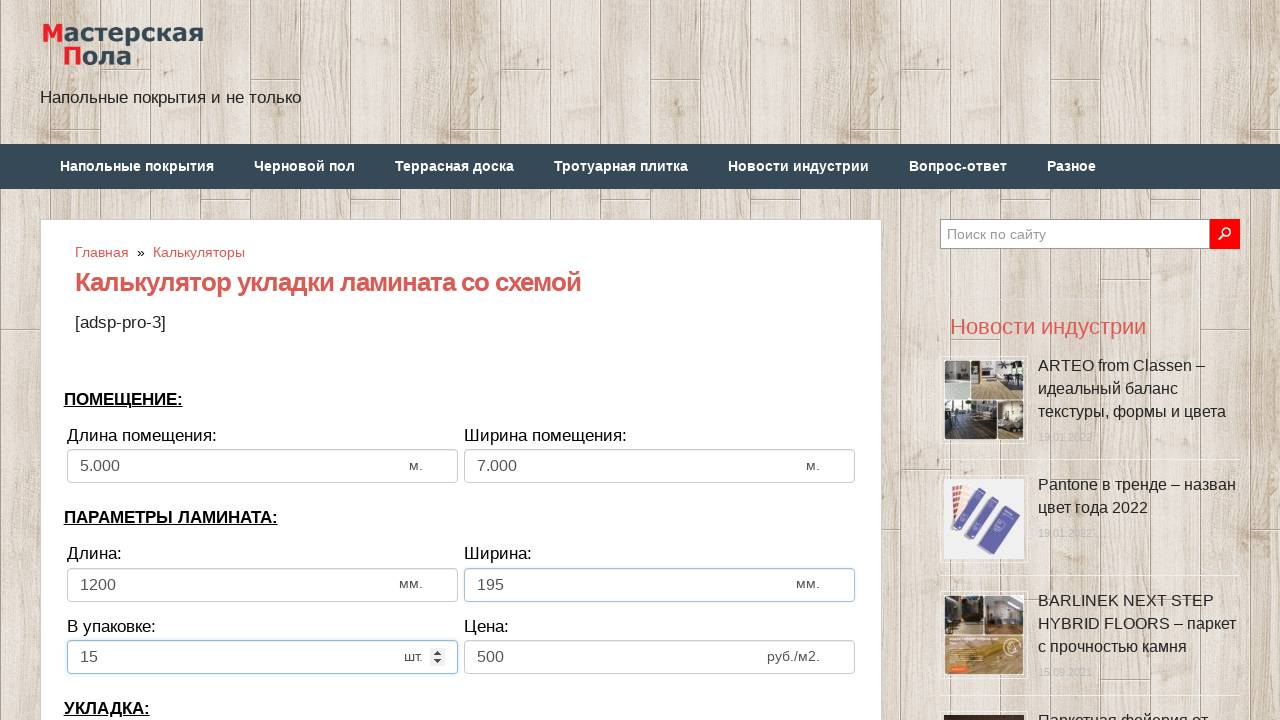

Pressed Enter to confirm items in pack on input[name='calc_inpack']
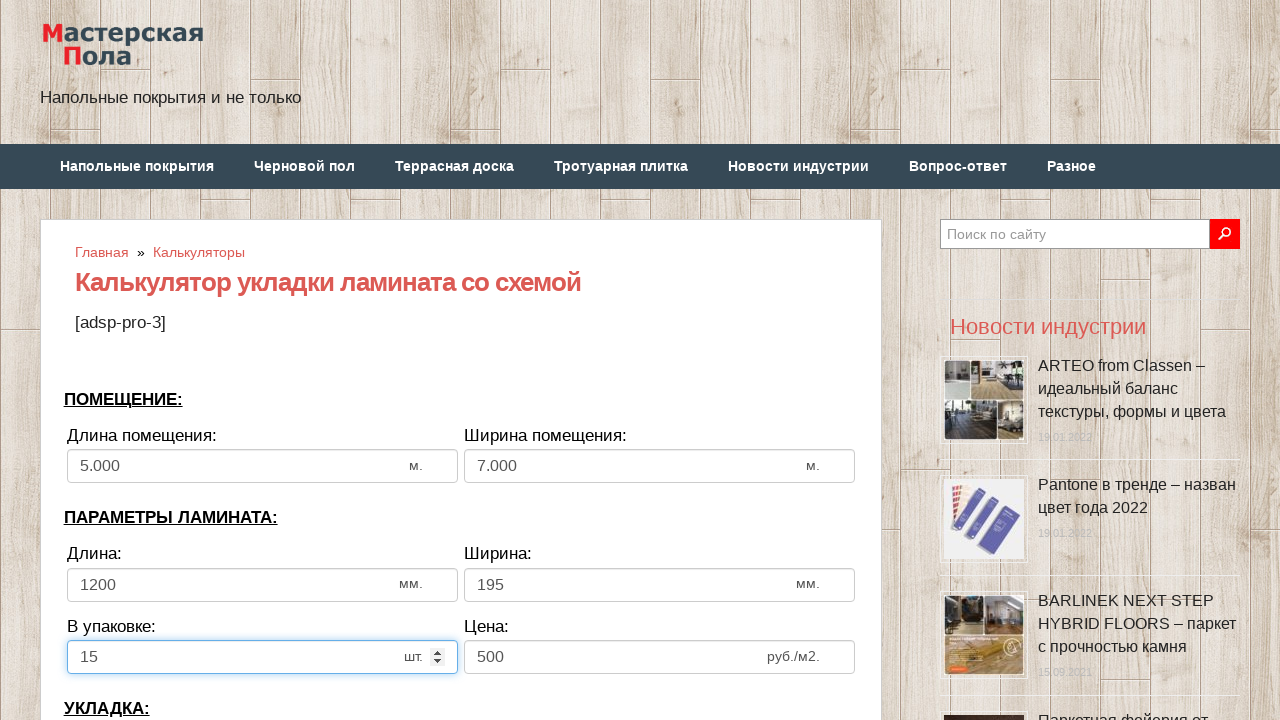

Filled price field with '350' on input[name='calc_price']
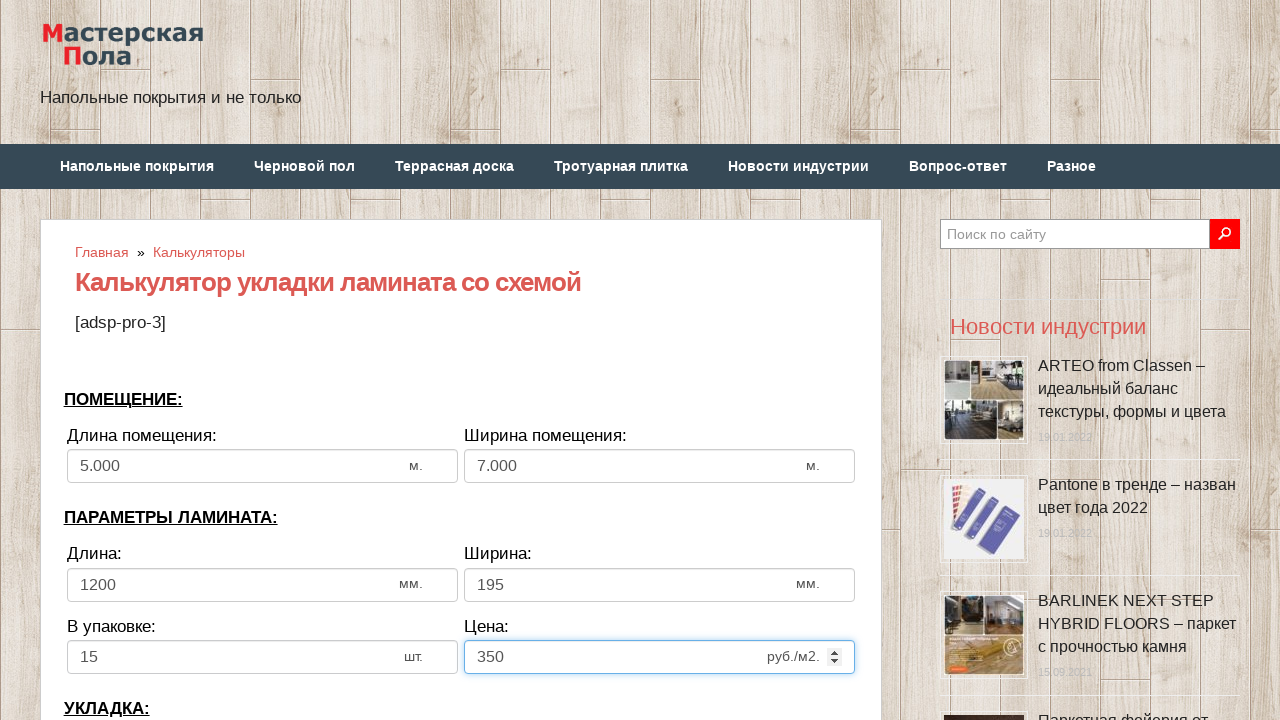

Pressed Enter to confirm price on input[name='calc_price']
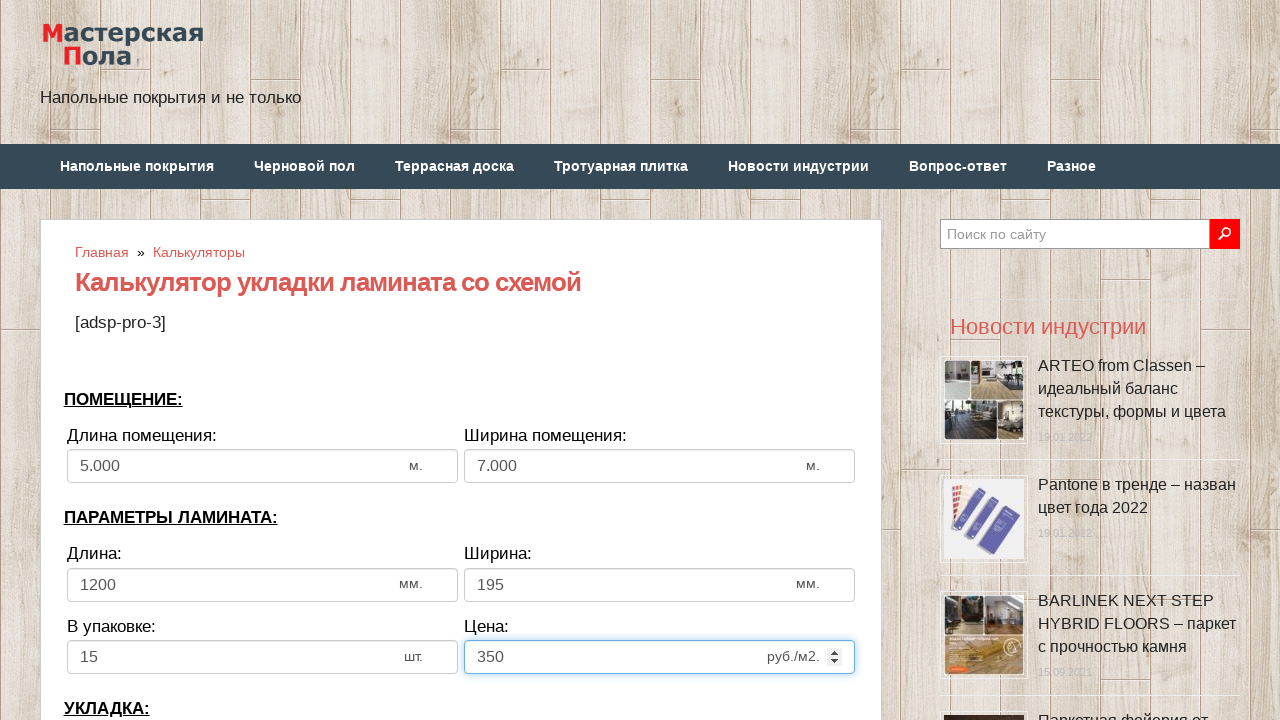

Filled bias field with '200' on input[name='calc_bias']
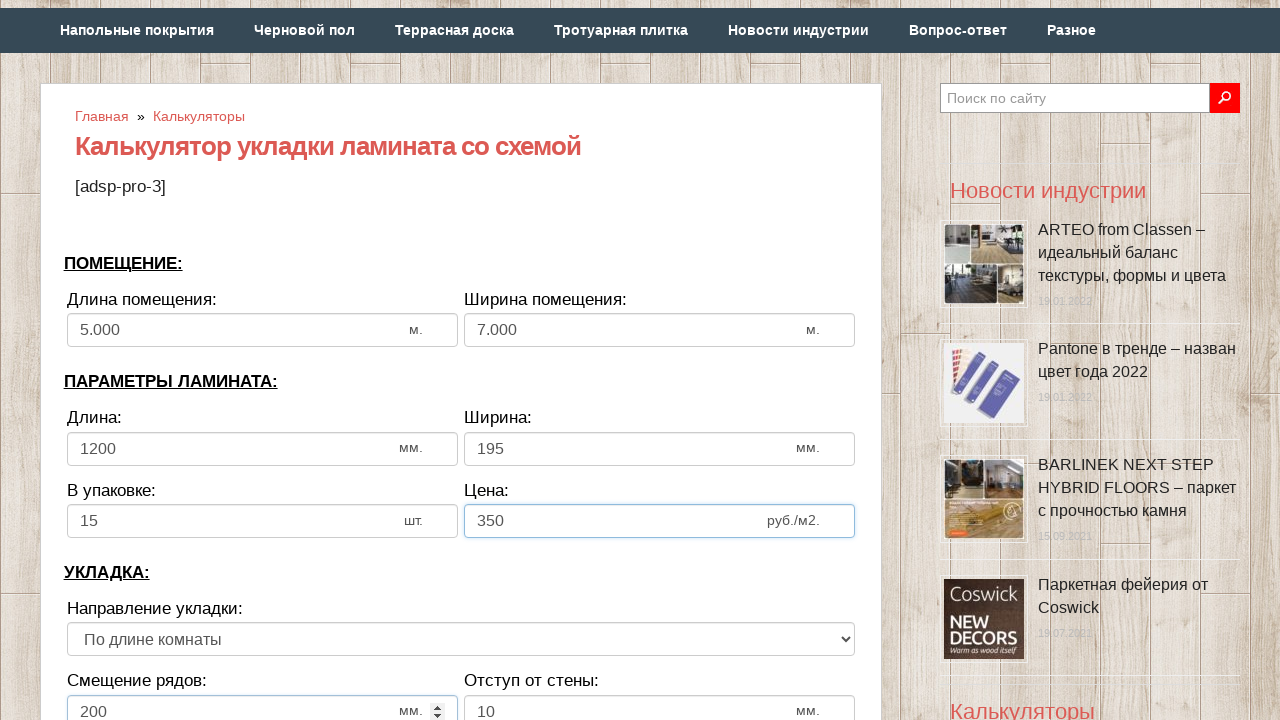

Pressed Enter to confirm bias on input[name='calc_bias']
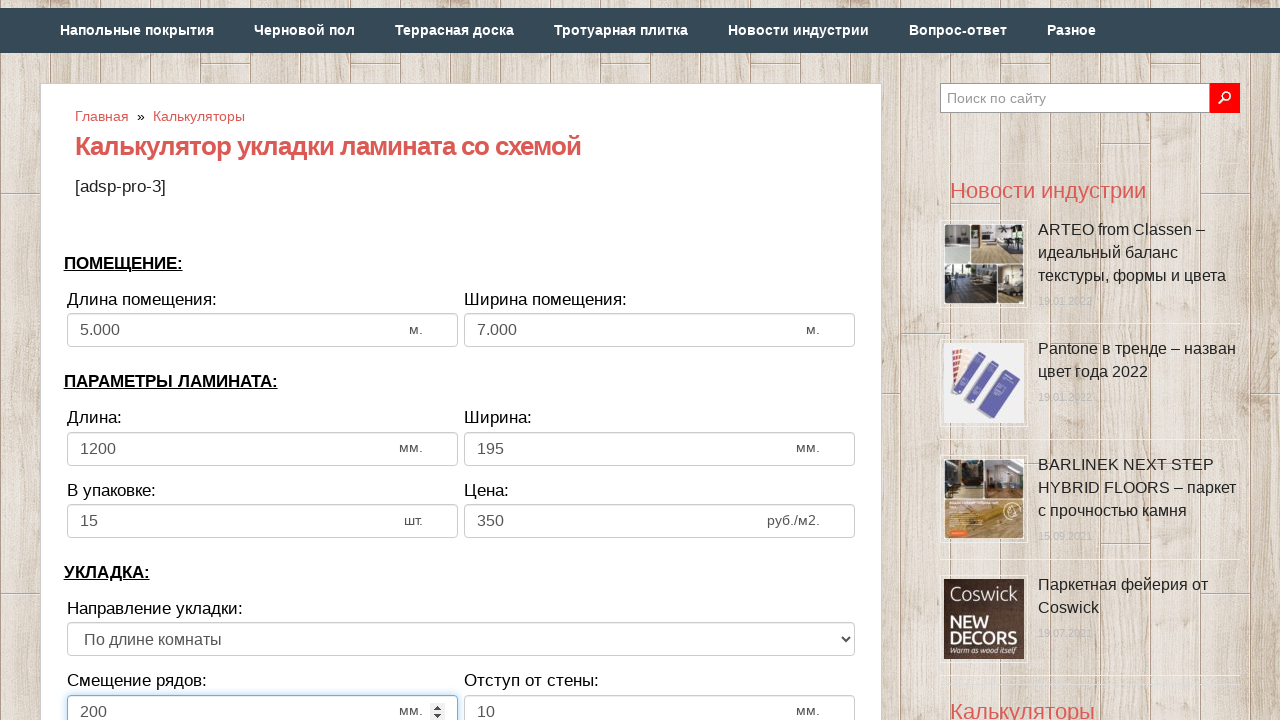

Filled wall distance field with '10' on input[name='calc_walldist']
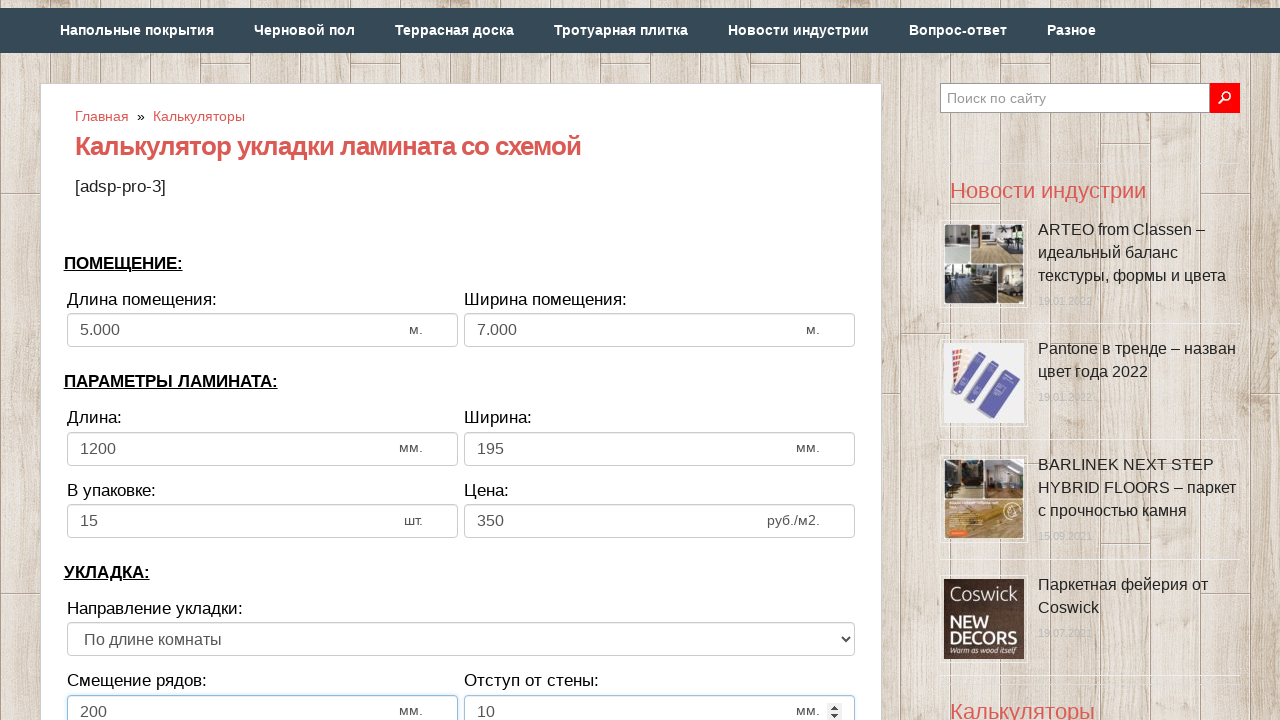

Pressed Enter to confirm wall distance on input[name='calc_walldist']
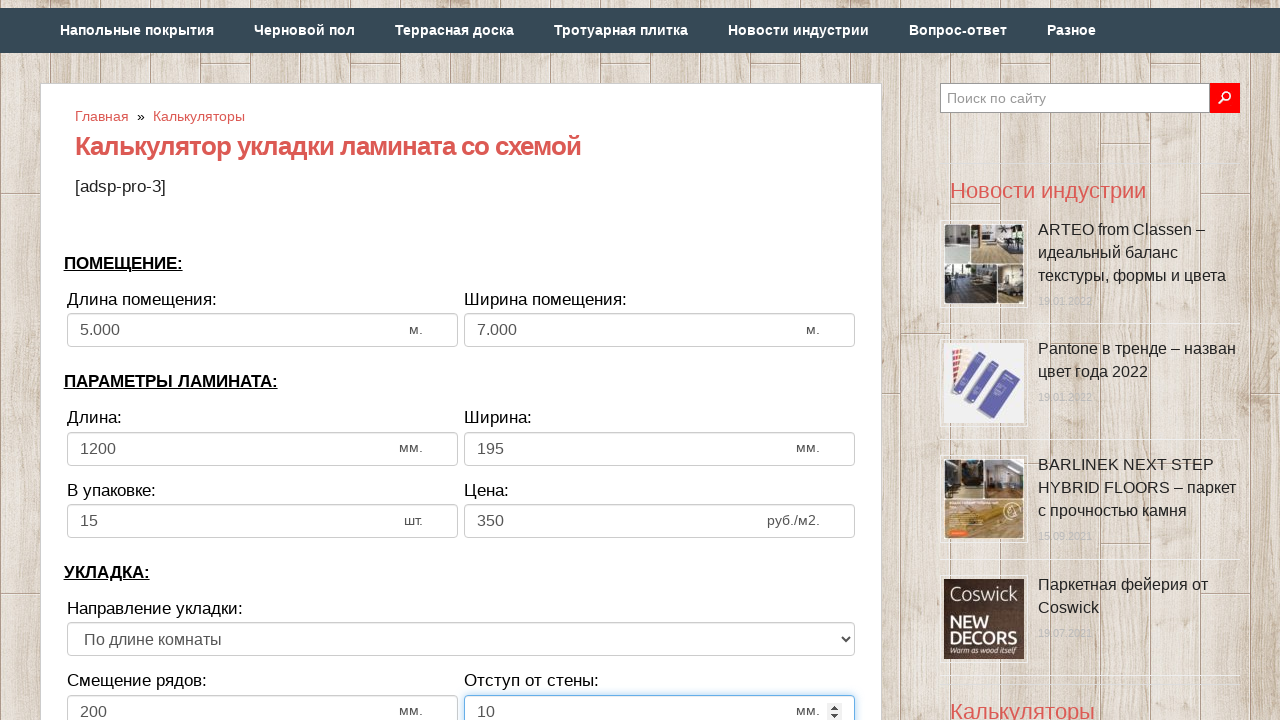

Selected laying direction option (index 1) on select[name='calc_direct']
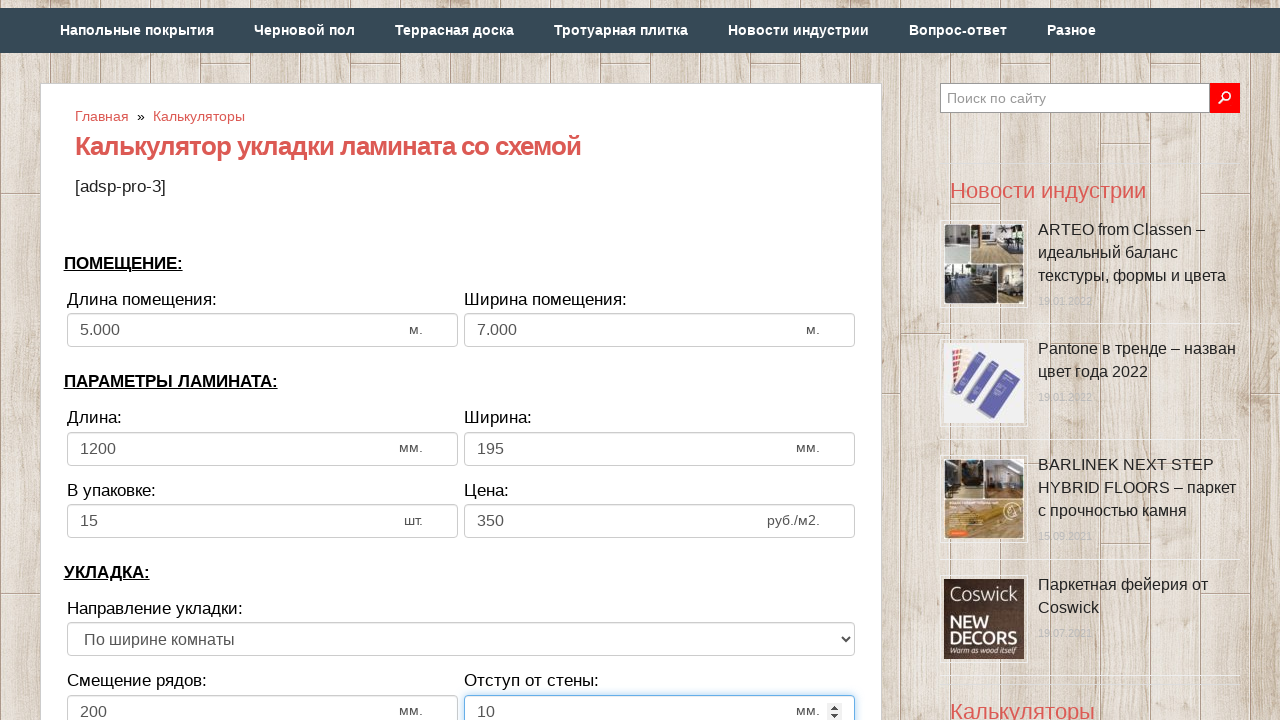

Clicked calculate button at (461, 361) on div.form_element > input[type='button']
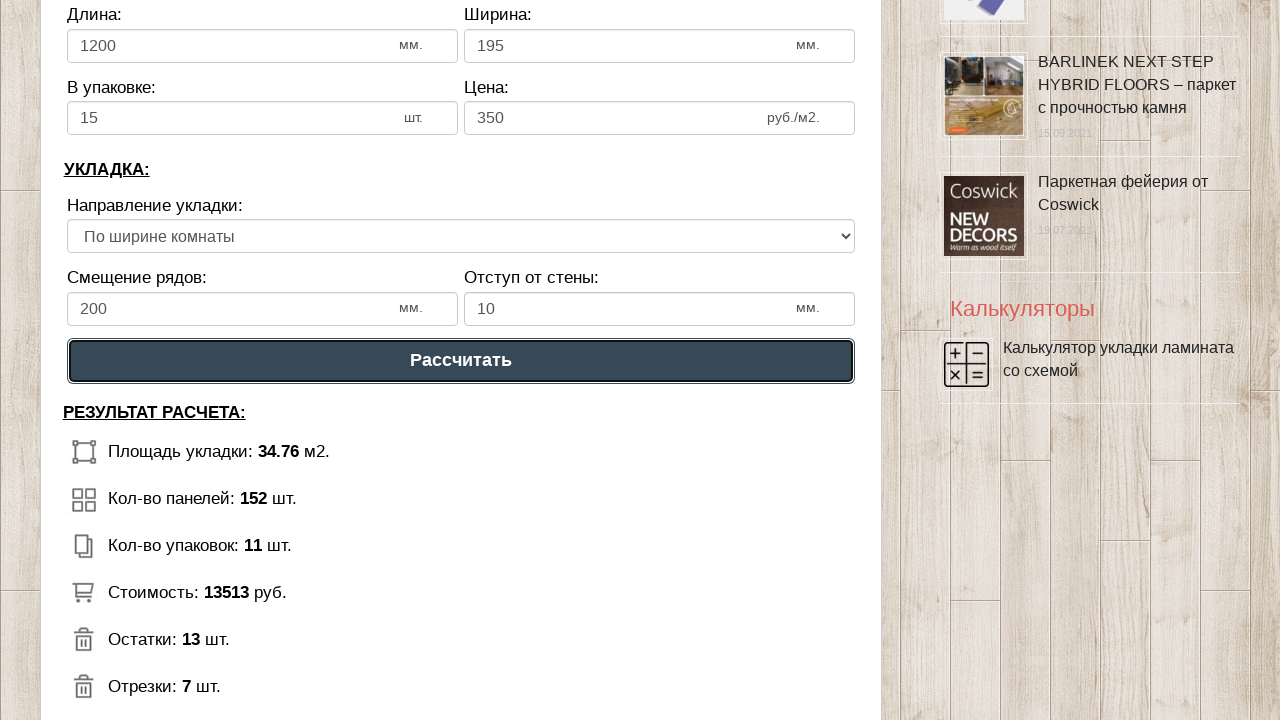

Calculation results appeared and are visible
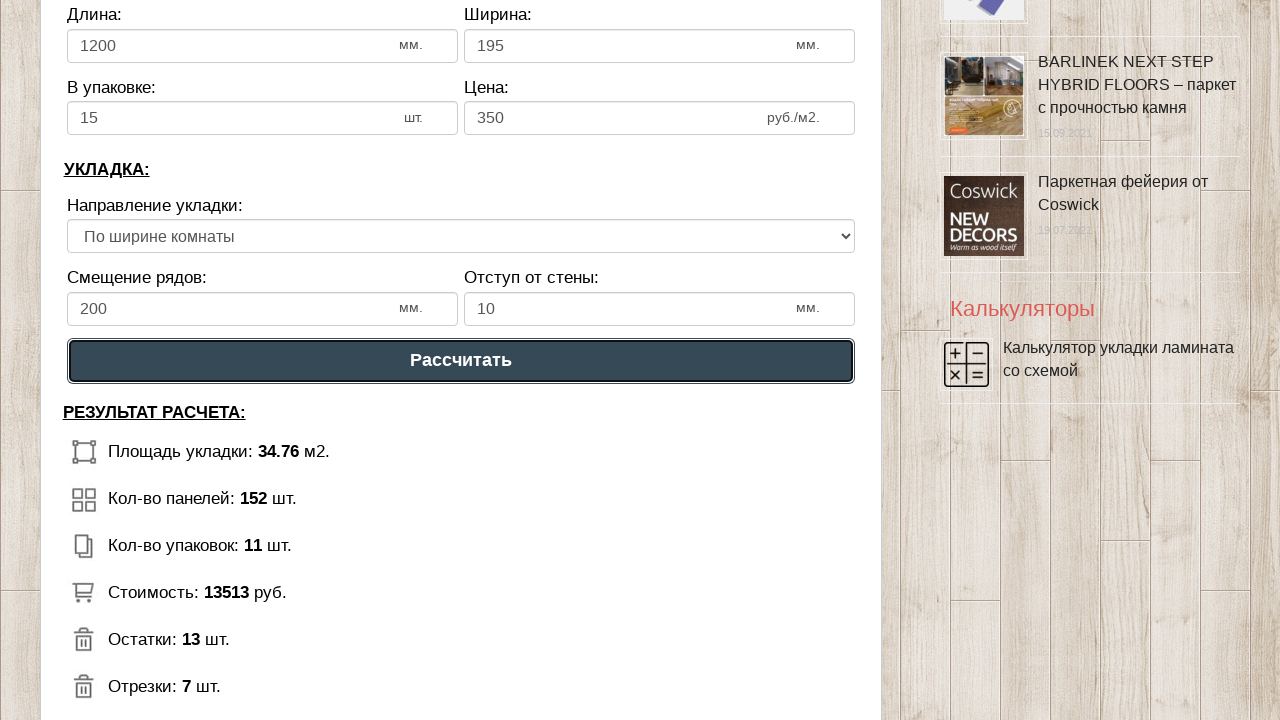

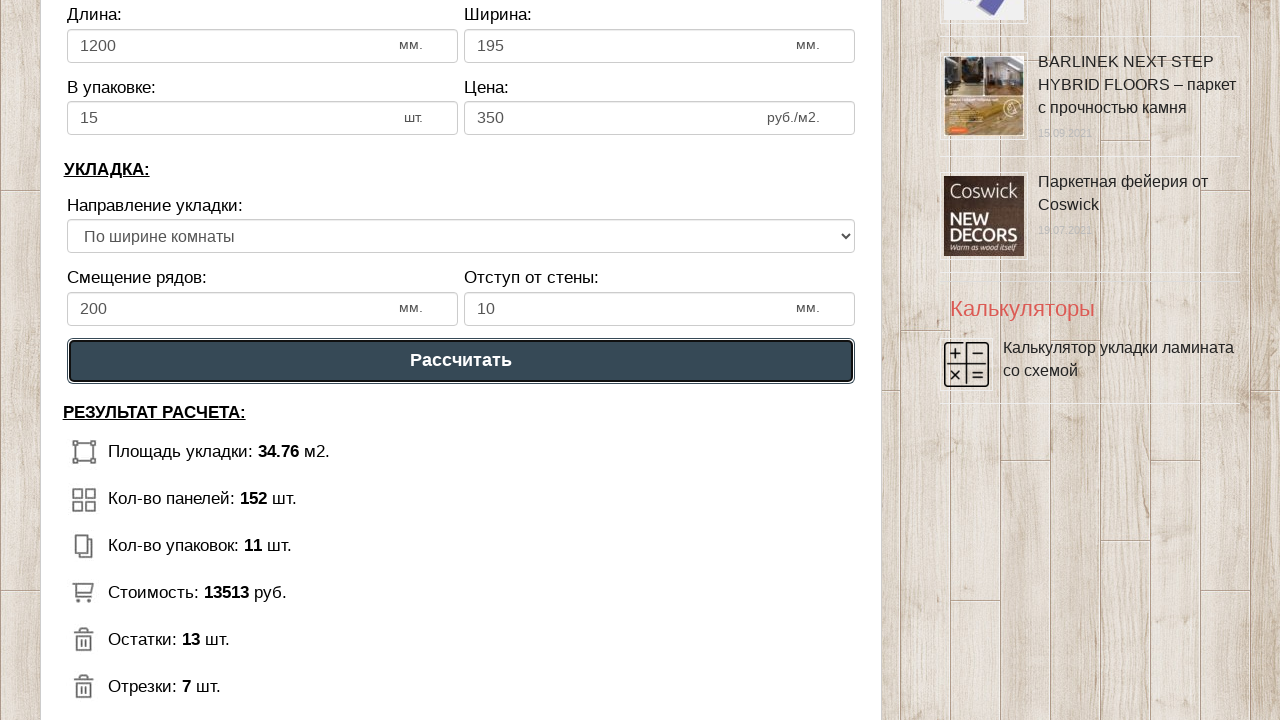